Tests a Selenium waits demo page by clicking the "Start testing" button (Начать тестирование in Russian)

Starting URL: https://victoretc.github.io/selenium_waits/

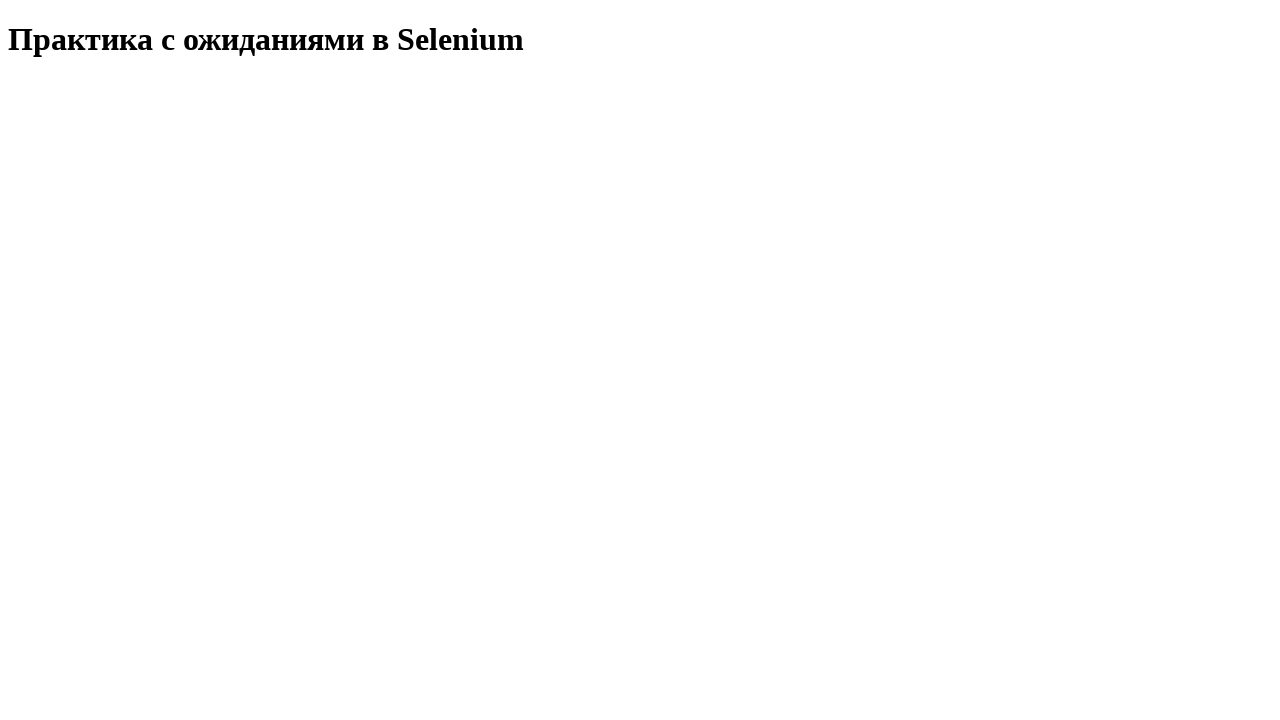

Clicked 'Начать тестирование' (Start testing) button at (80, 90) on xpath=//*[text()="Начать тестирование"]
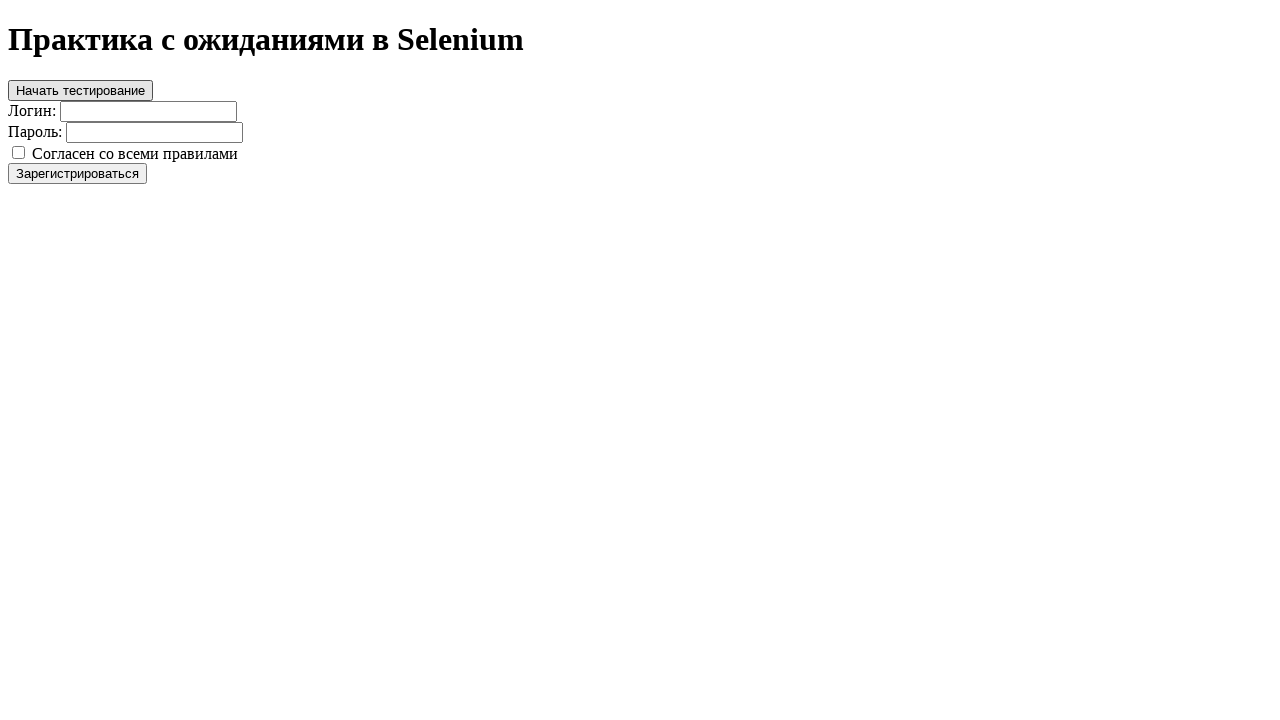

Waited 2 seconds for content to load
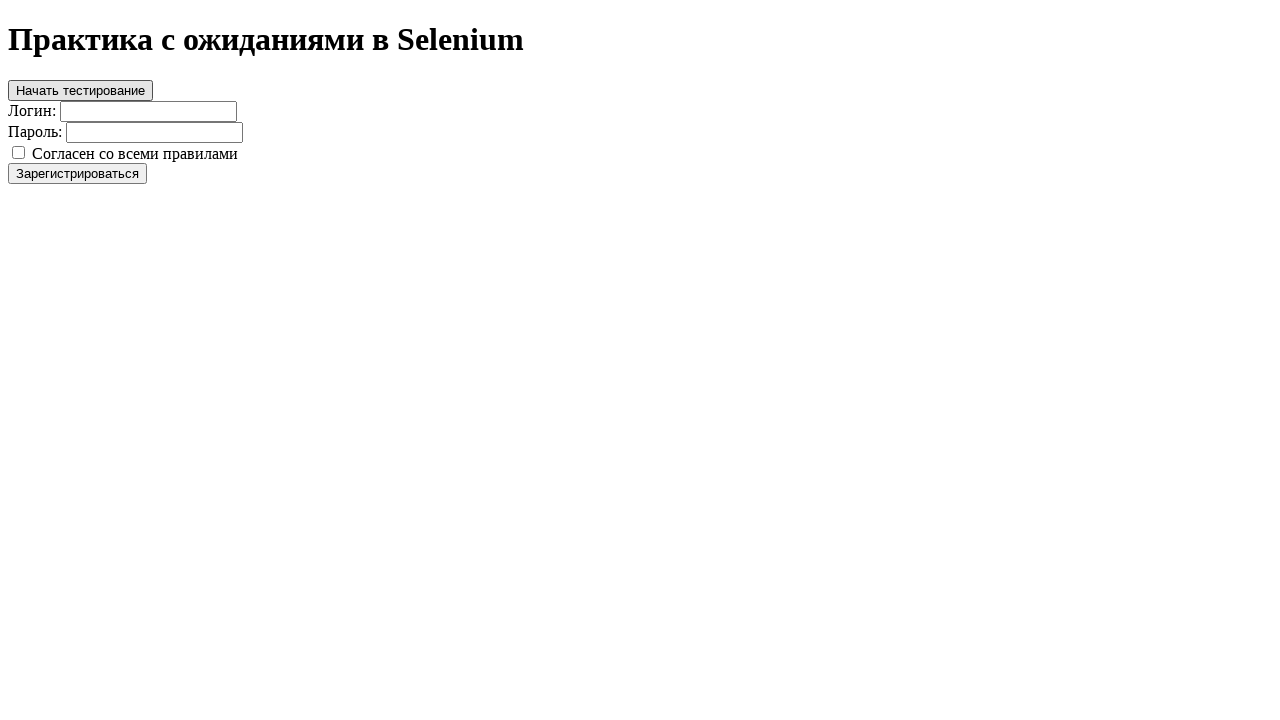

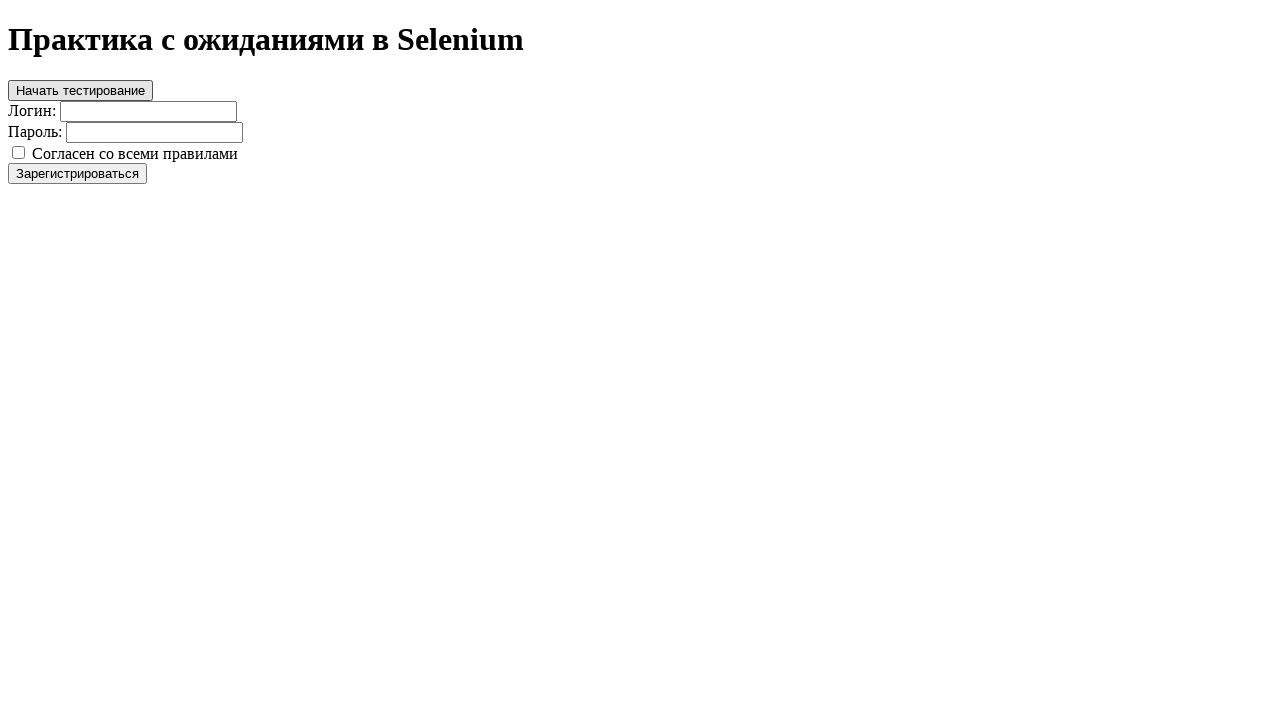